Verifies the page title of Selenium website and navigates to Downloads page to verify its title

Starting URL: https://www.selenium.dev/

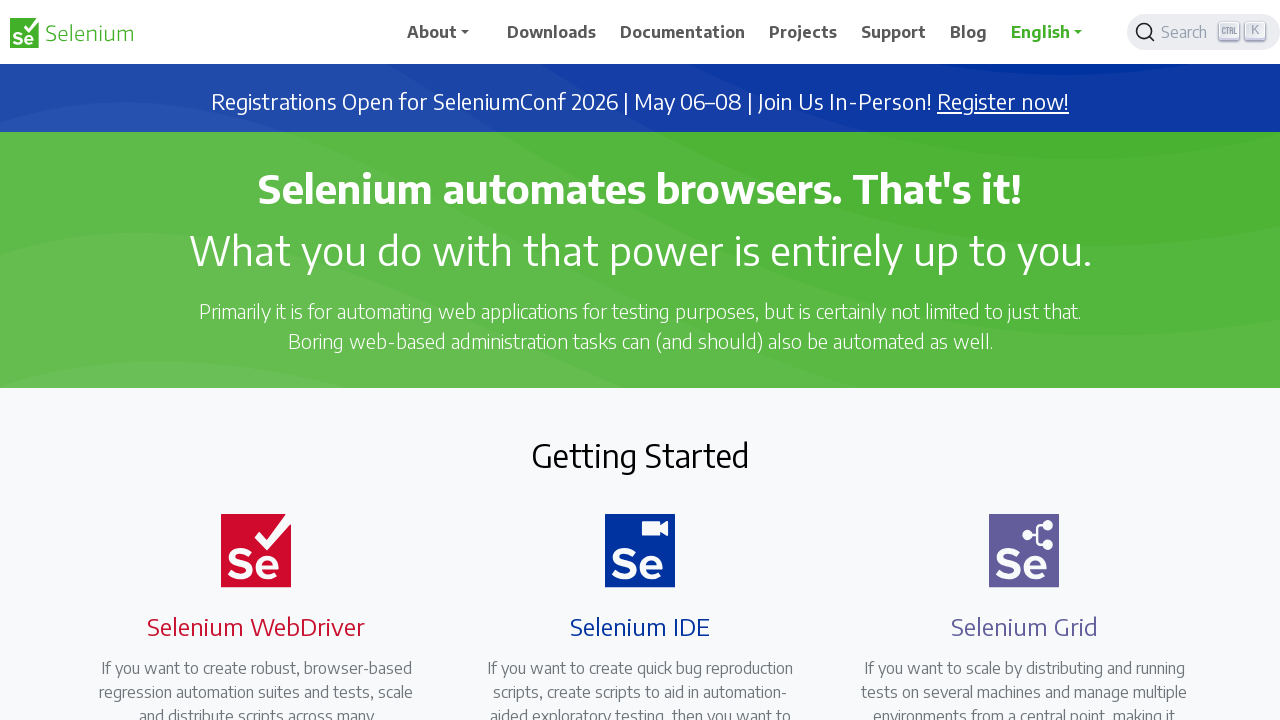

Retrieved page title from Selenium website homepage
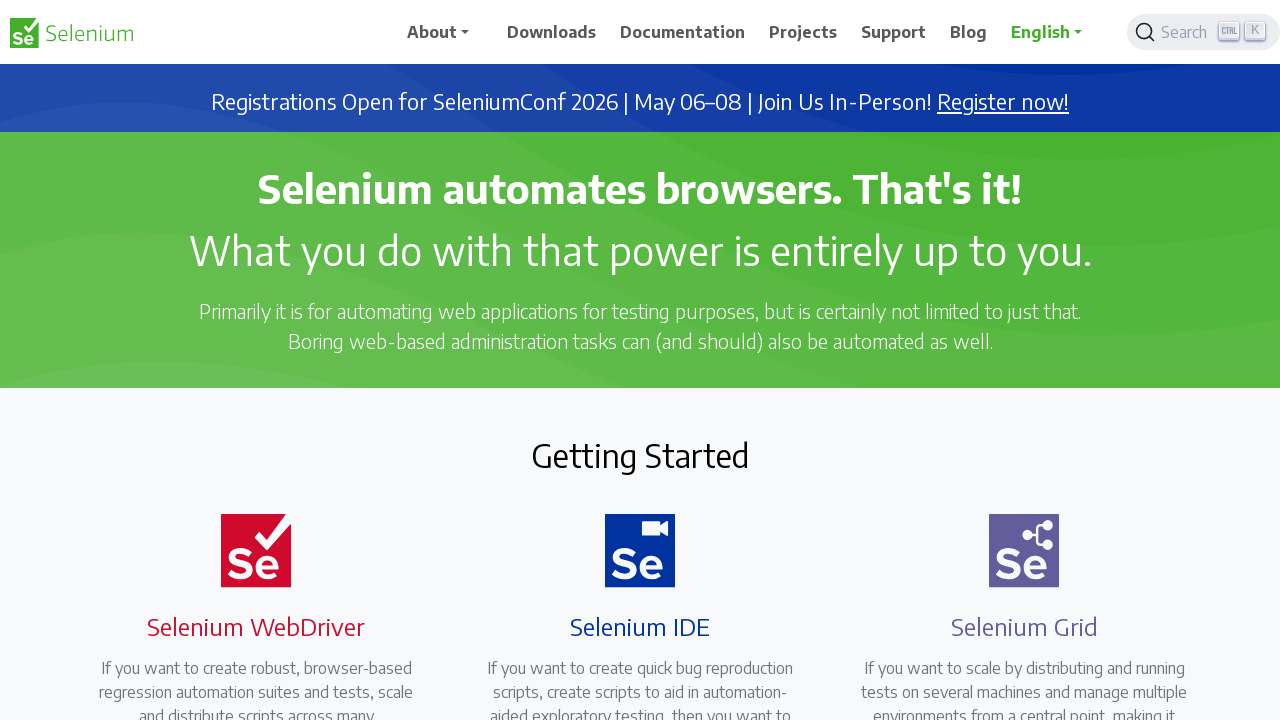

Verified homepage title matches expected 'Selenium'
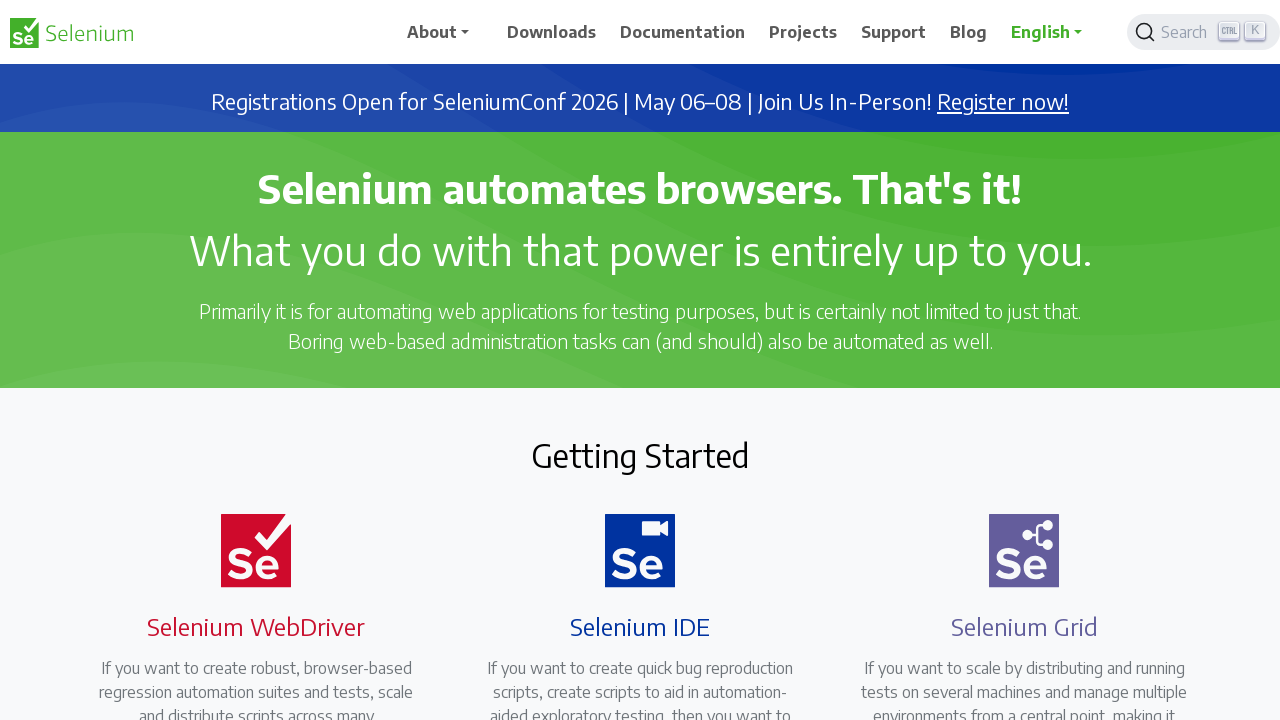

Clicked on Downloads link at (552, 32) on xpath=//span[contains(.,'Downloads')]
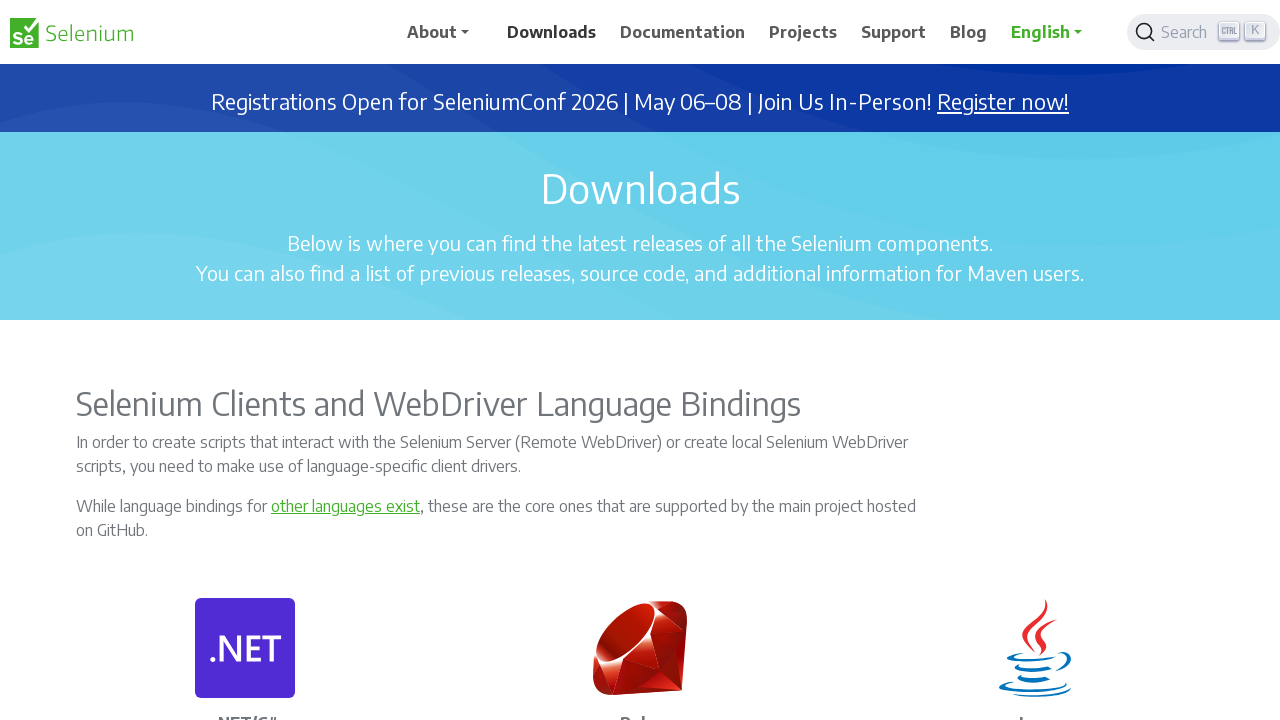

Retrieved page title from Downloads page
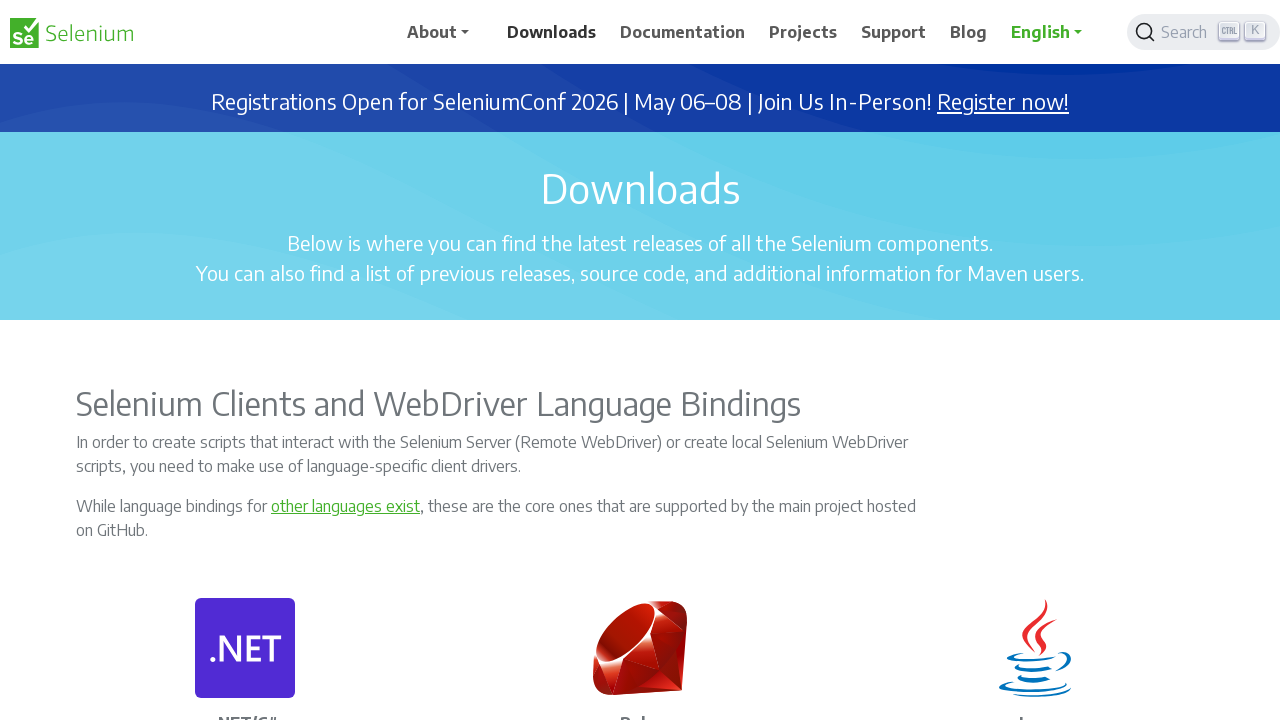

Verified Downloads page title matches expected 'Downloads | Selenium'
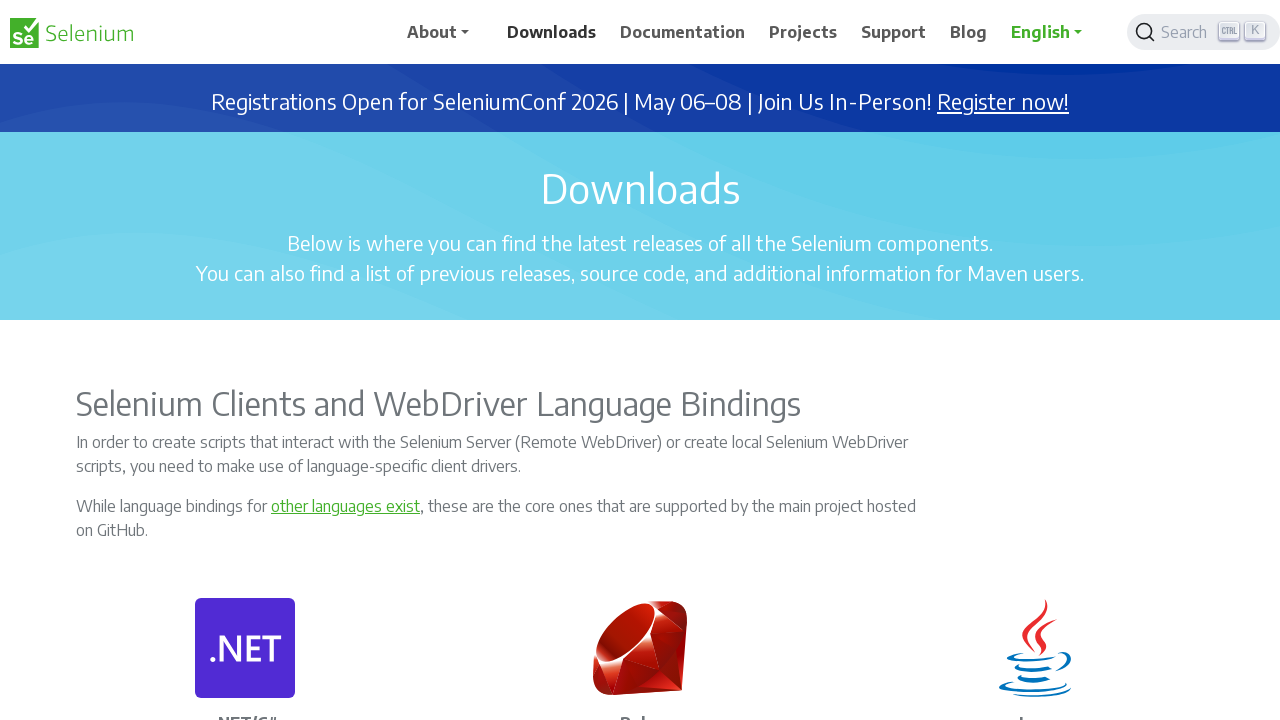

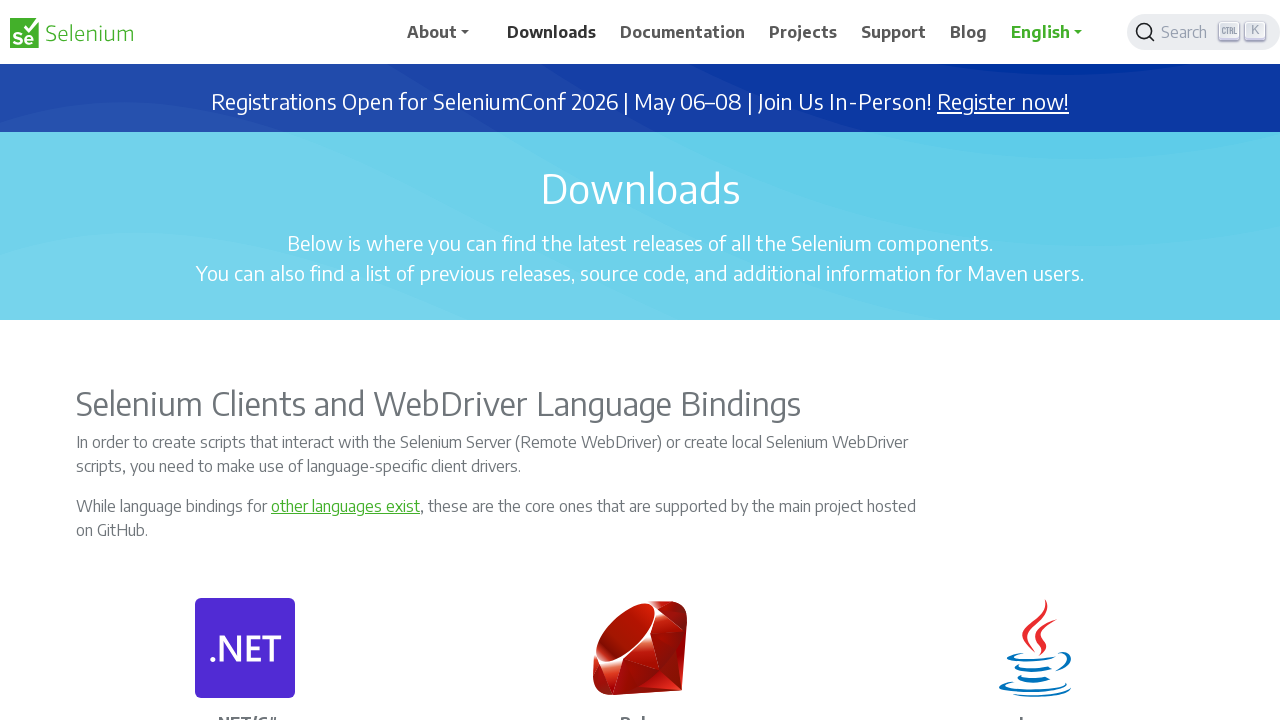